Tests checkbox functionality by verifying default states, clicking to toggle both checkboxes, and confirming the final states are reversed from the defaults

Starting URL: http://practice.cydeo.com/checkboxes

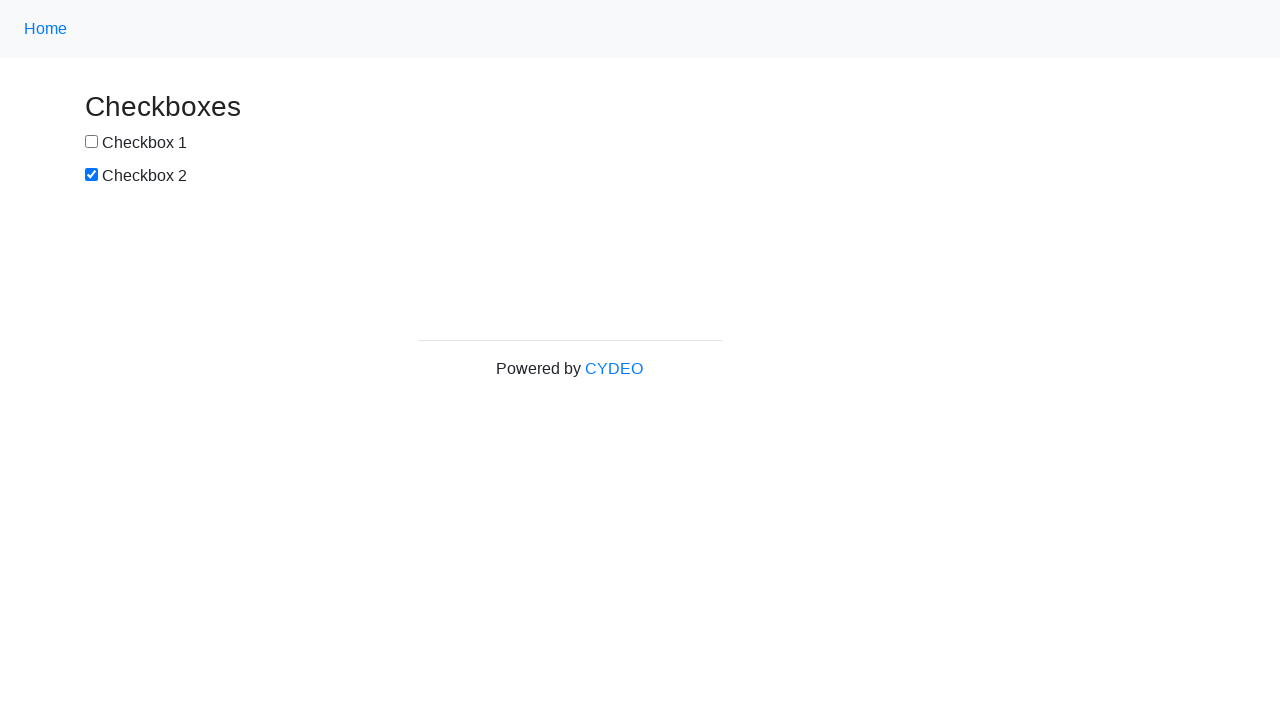

Located checkbox #1 element
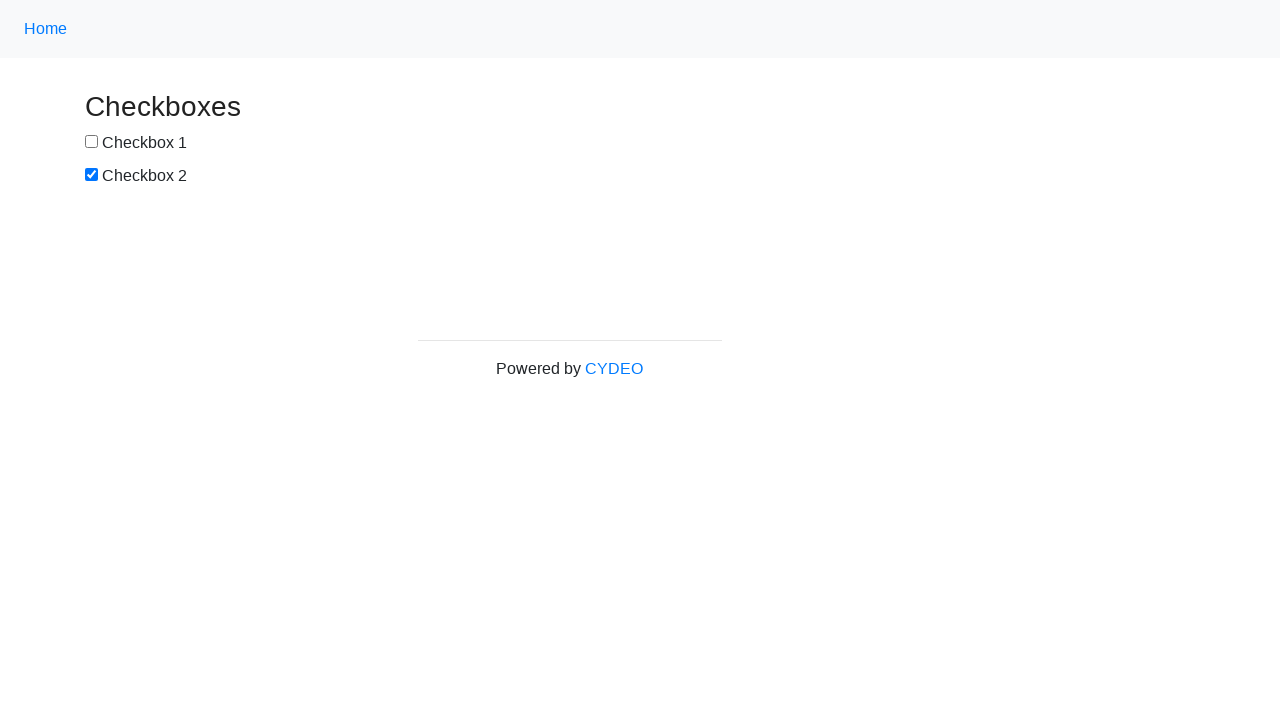

Verified checkbox #1 is NOT selected by default
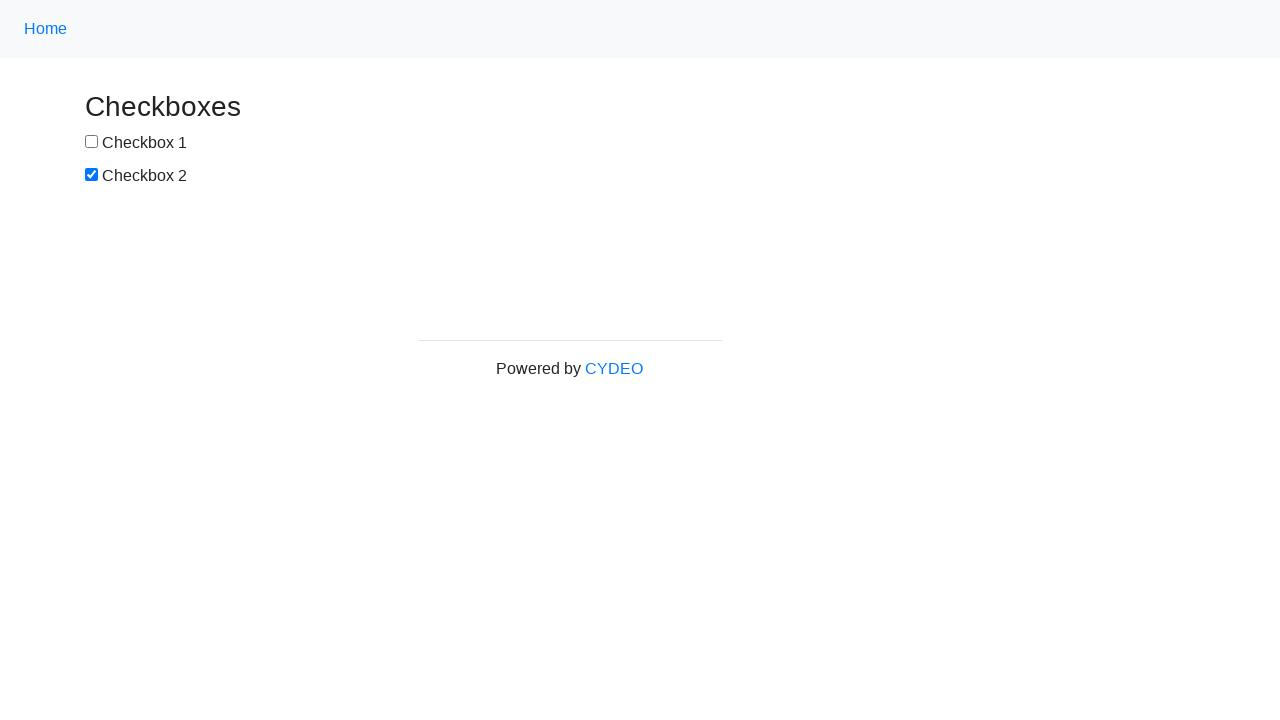

Located checkbox #2 element
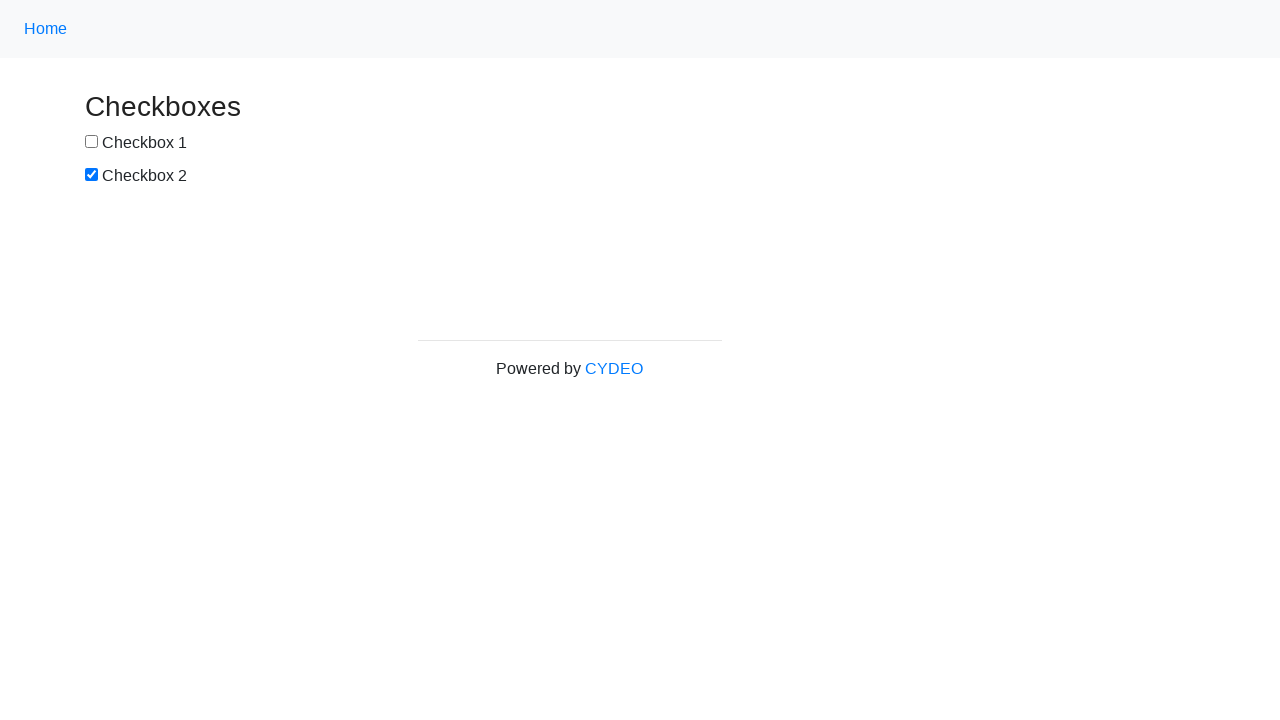

Verified checkbox #2 IS selected by default
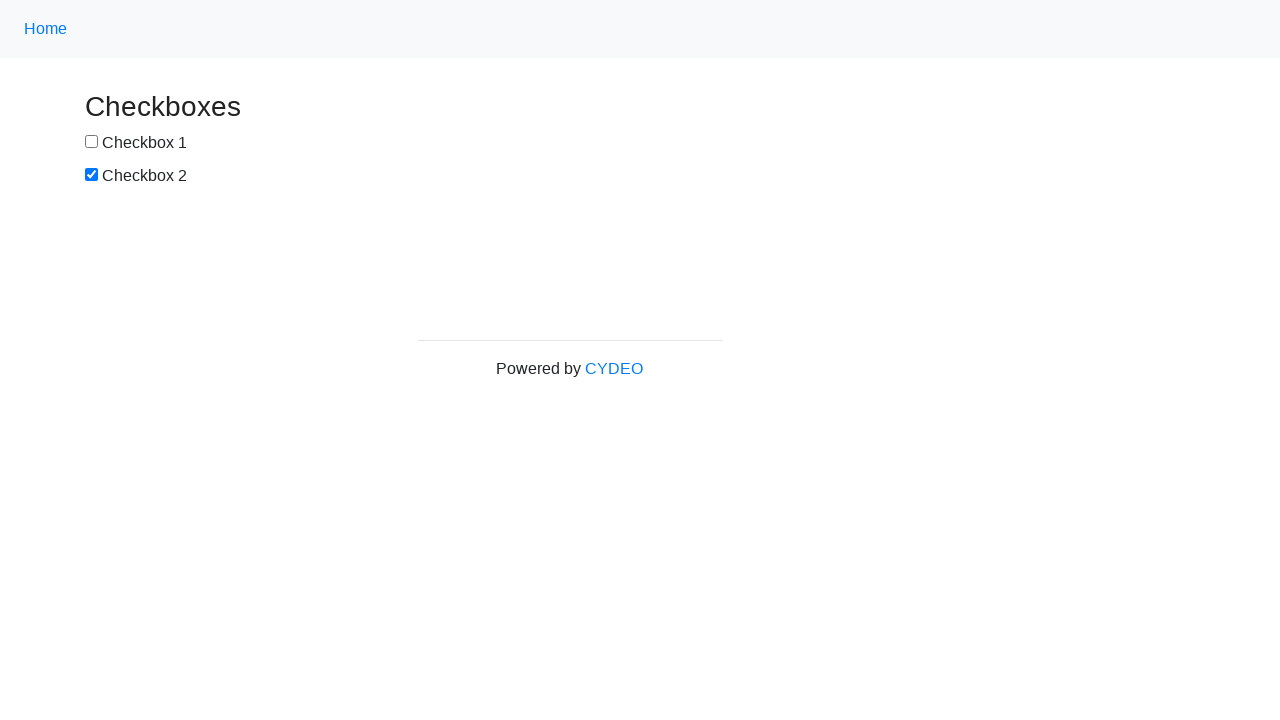

Clicked checkbox #1 to select it at (92, 142) on #box1
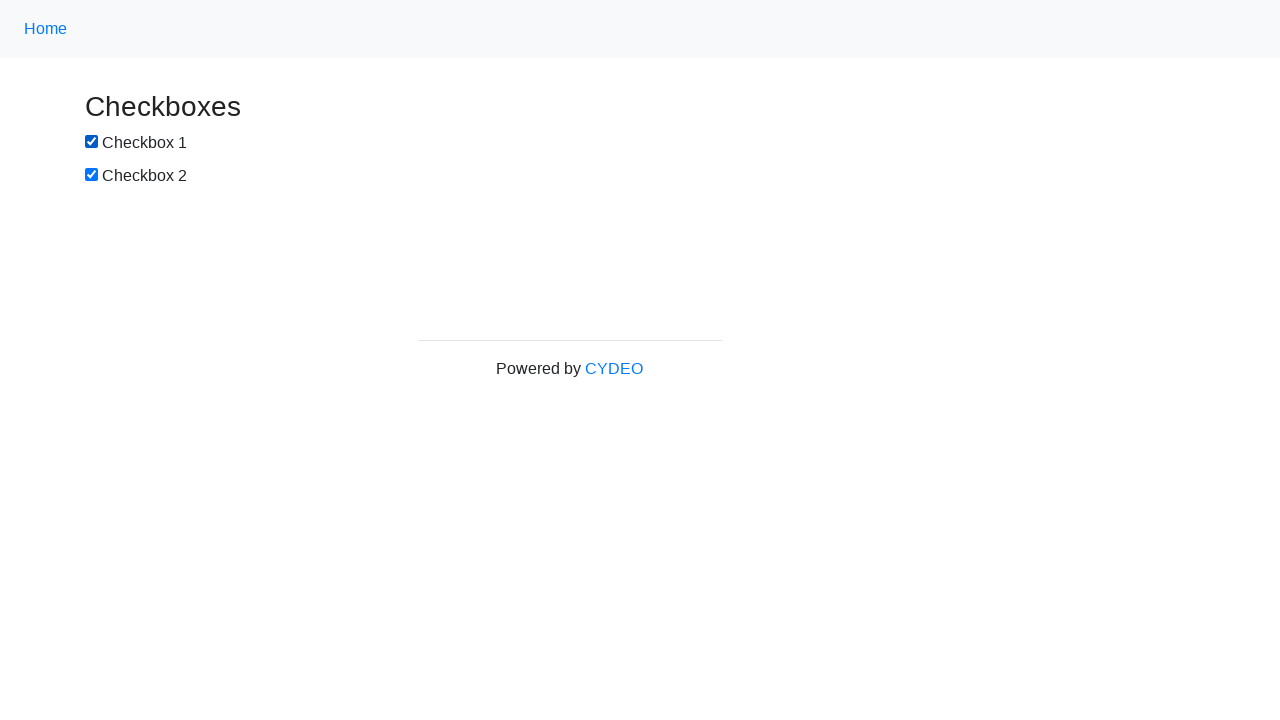

Clicked checkbox #2 to deselect it at (92, 175) on #box2
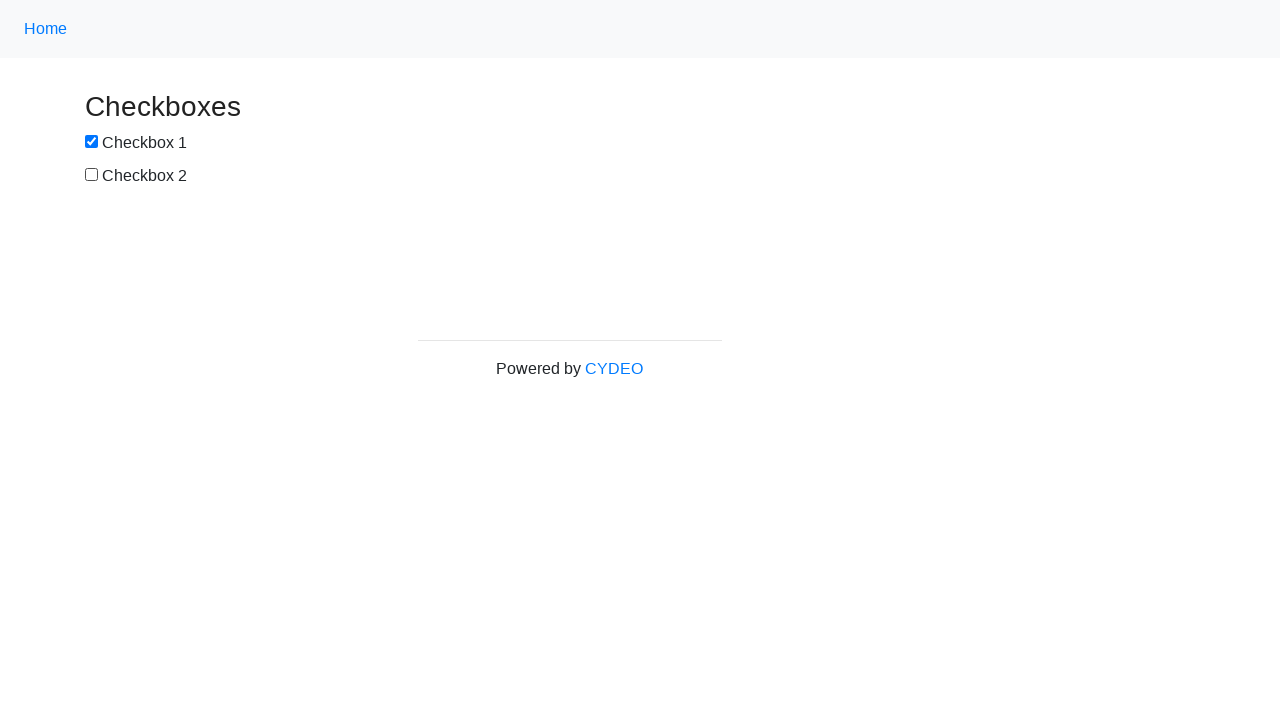

Verified checkbox #1 is now SELECTED
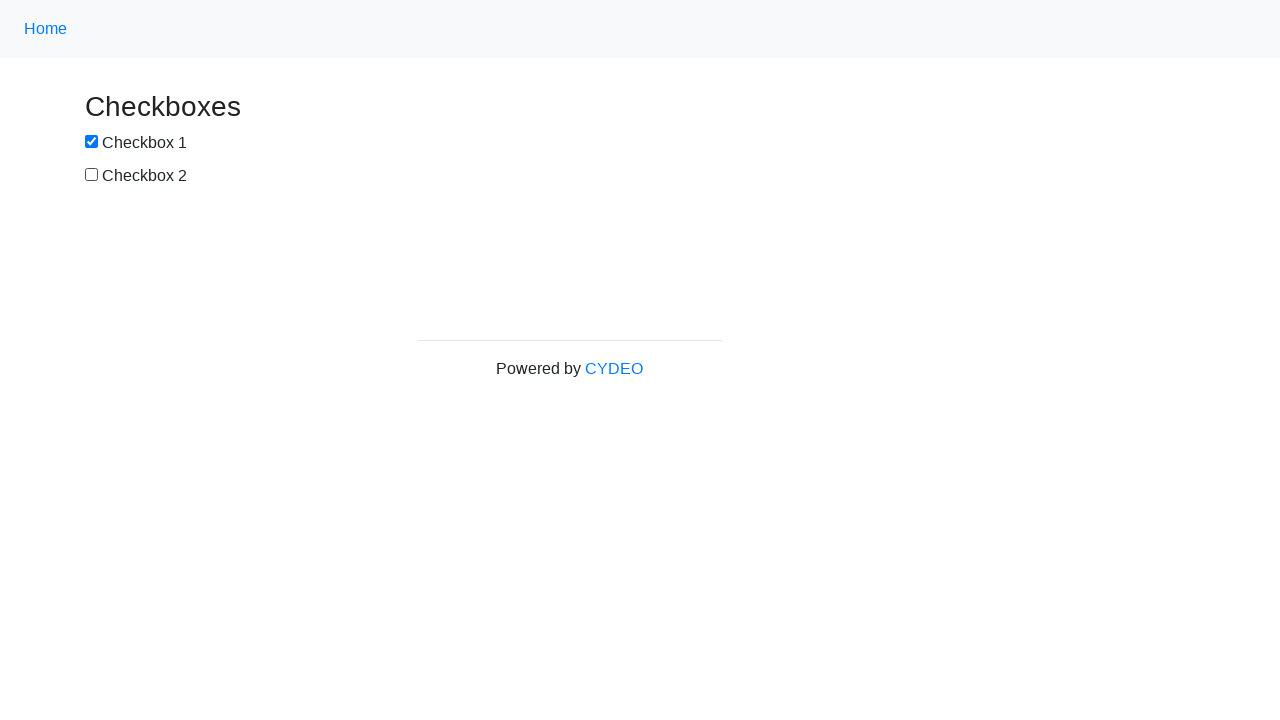

Verified checkbox #2 is now NOT selected
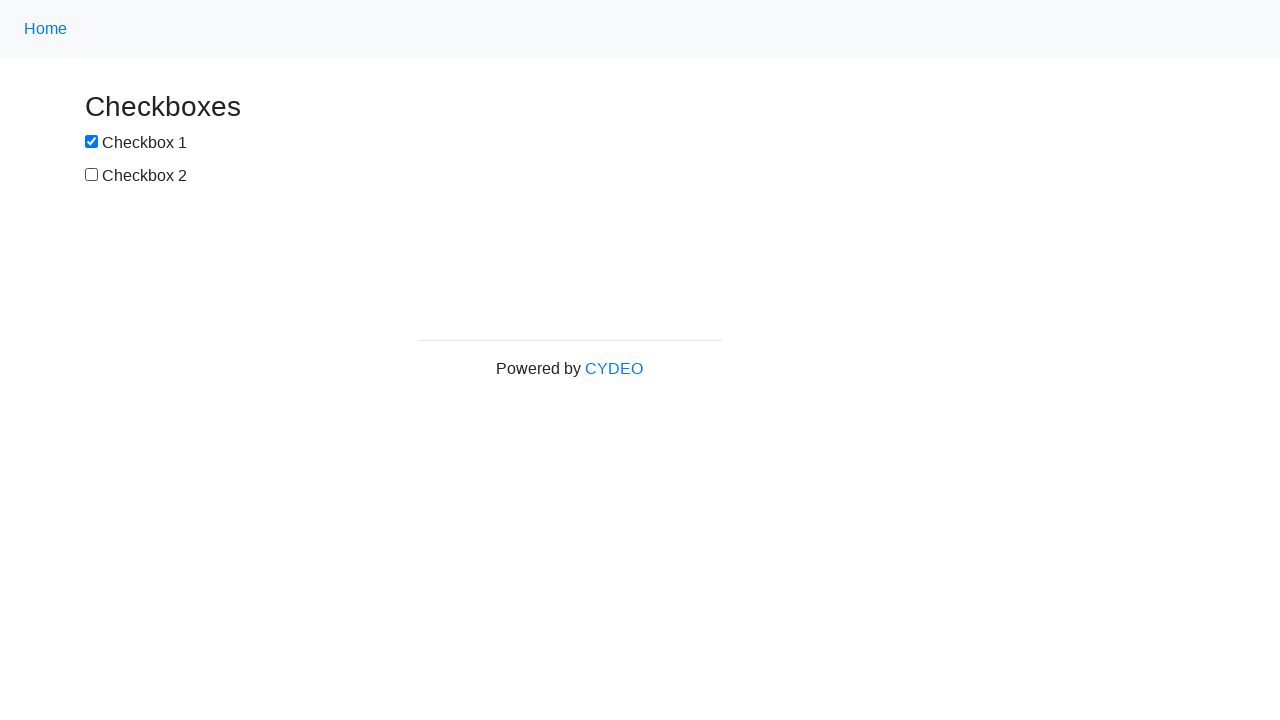

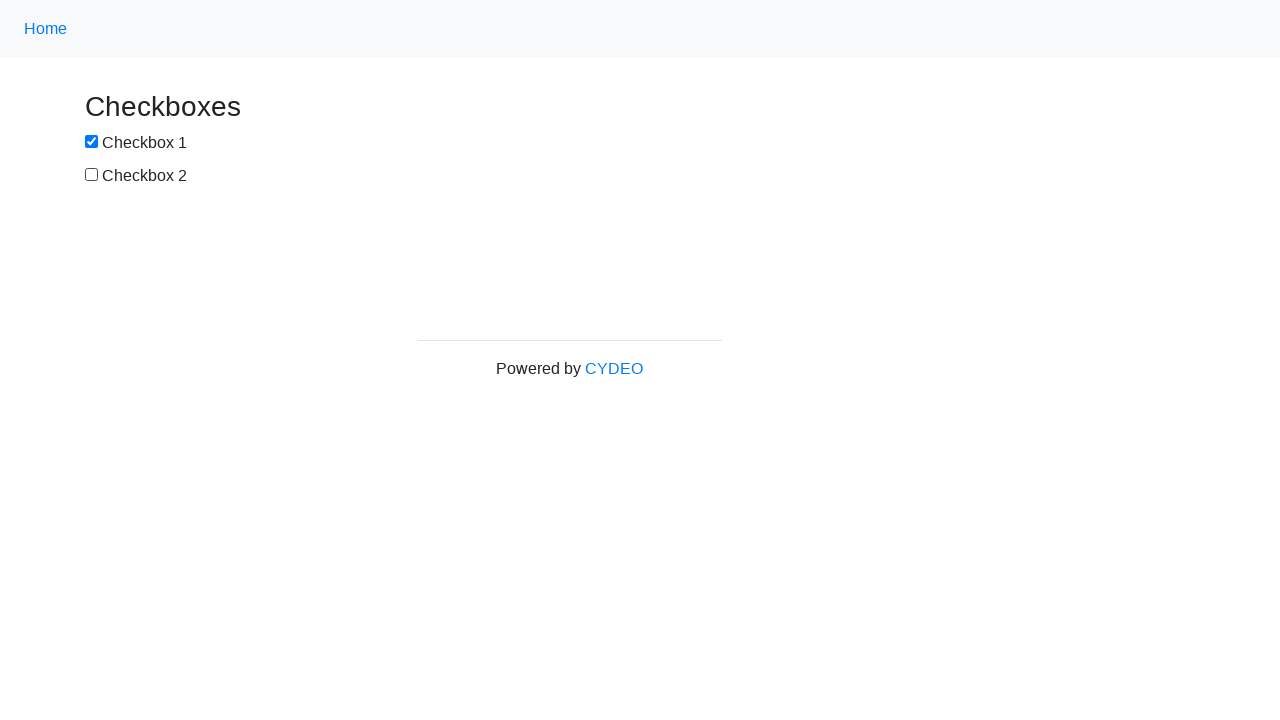